Tests Flipkart's navigation menu by hovering over menu items and performing context menu actions on submenu items

Starting URL: https://www.flipkart.com/

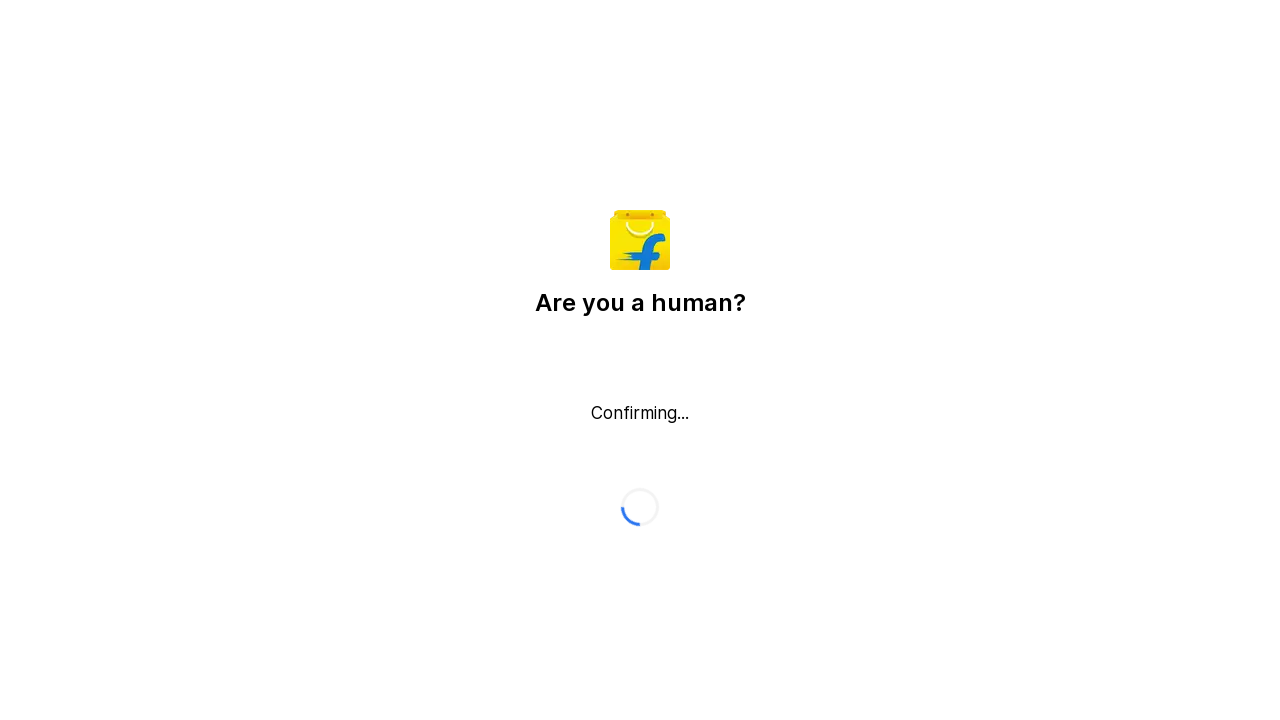

Retrieved all main menu items from Flipkart navigation
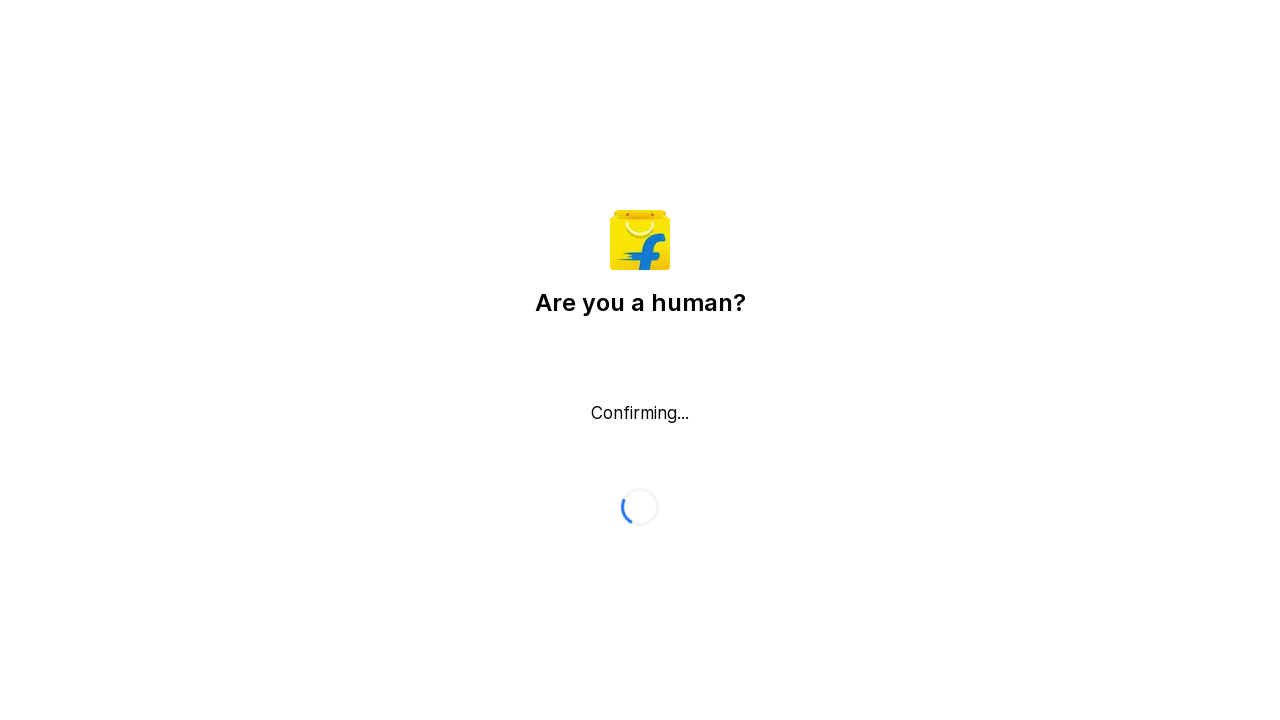

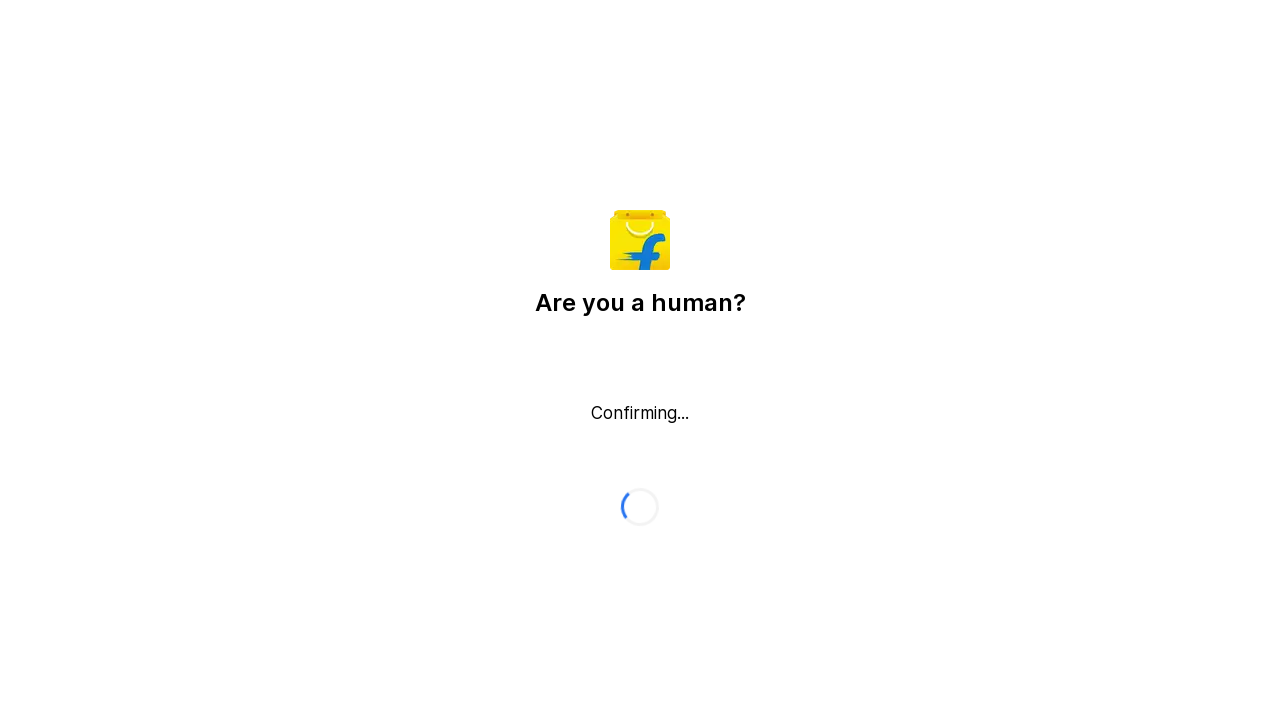